Tests form input and window switching functionality by filling a name field and opening a new tab

Starting URL: https://www.rahulshettyacademy.com/AutomationPractice/

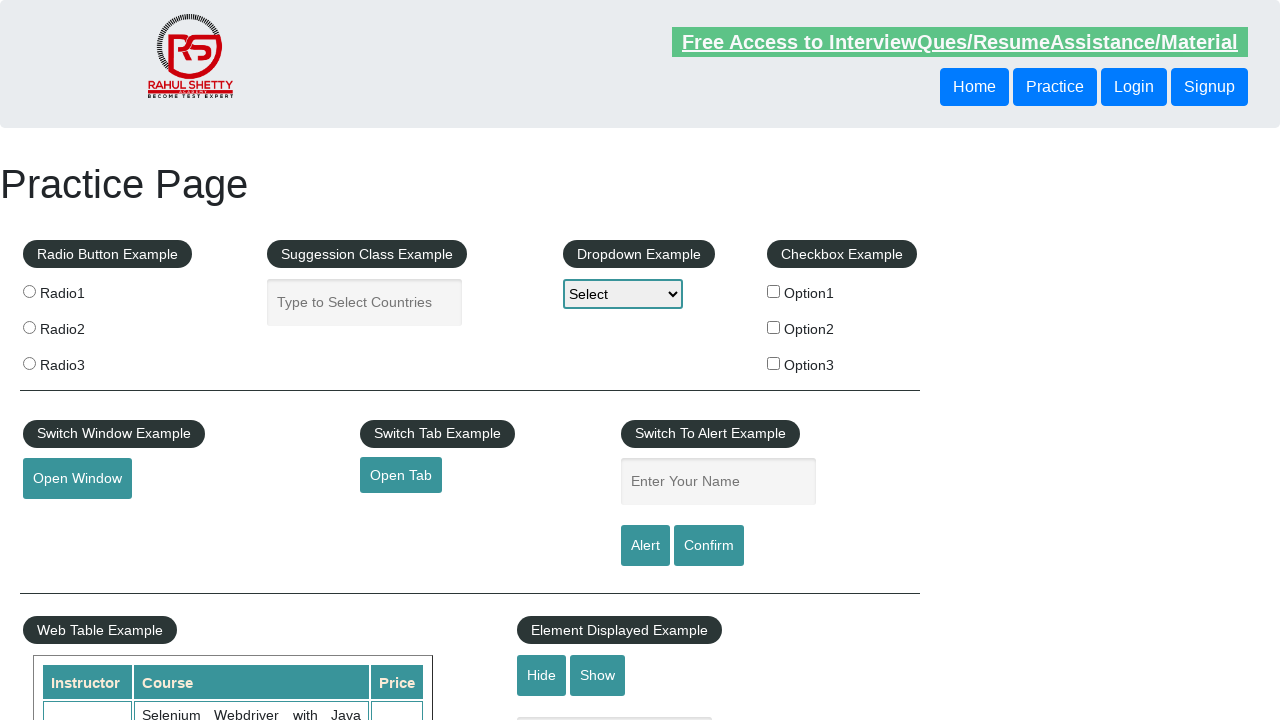

Filled name field with 'supriya' on #name
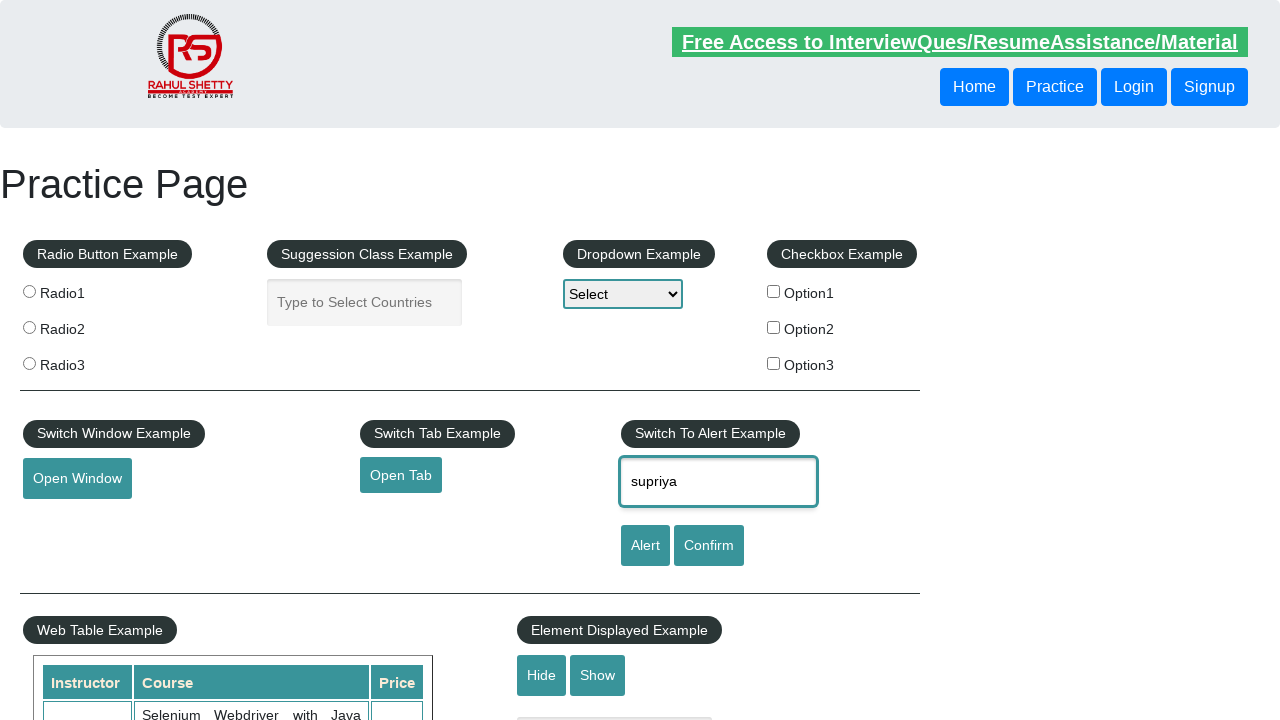

Clicked button to open new tab at (401, 475) on #opentab
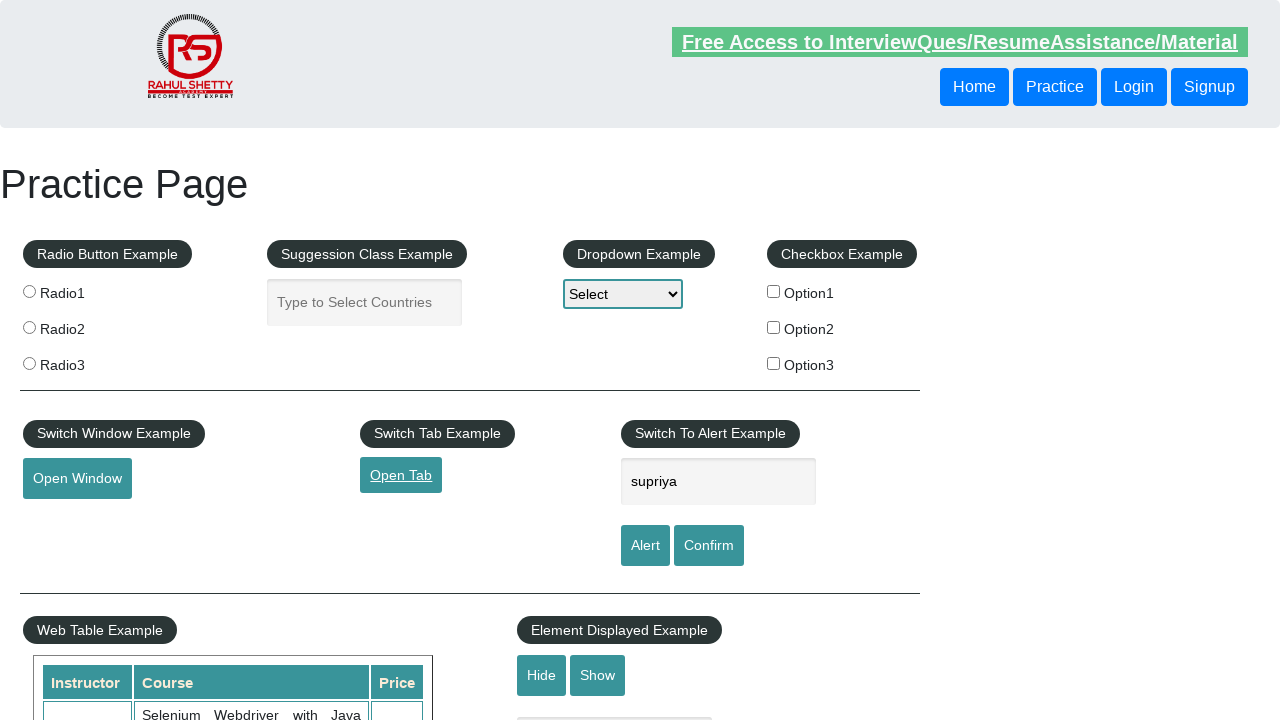

New tab opened and captured
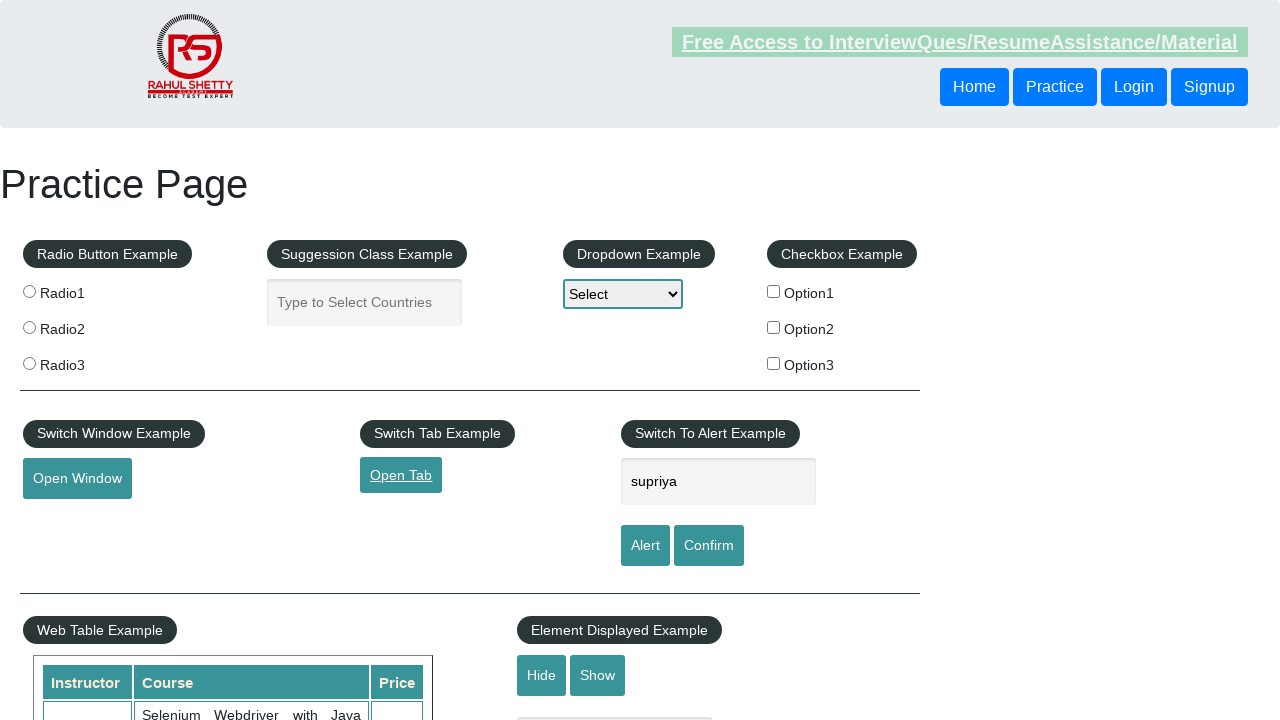

Retrieved new tab title: 'QAClick Academy - A Testing Academy to Learn, Earn and Shine'
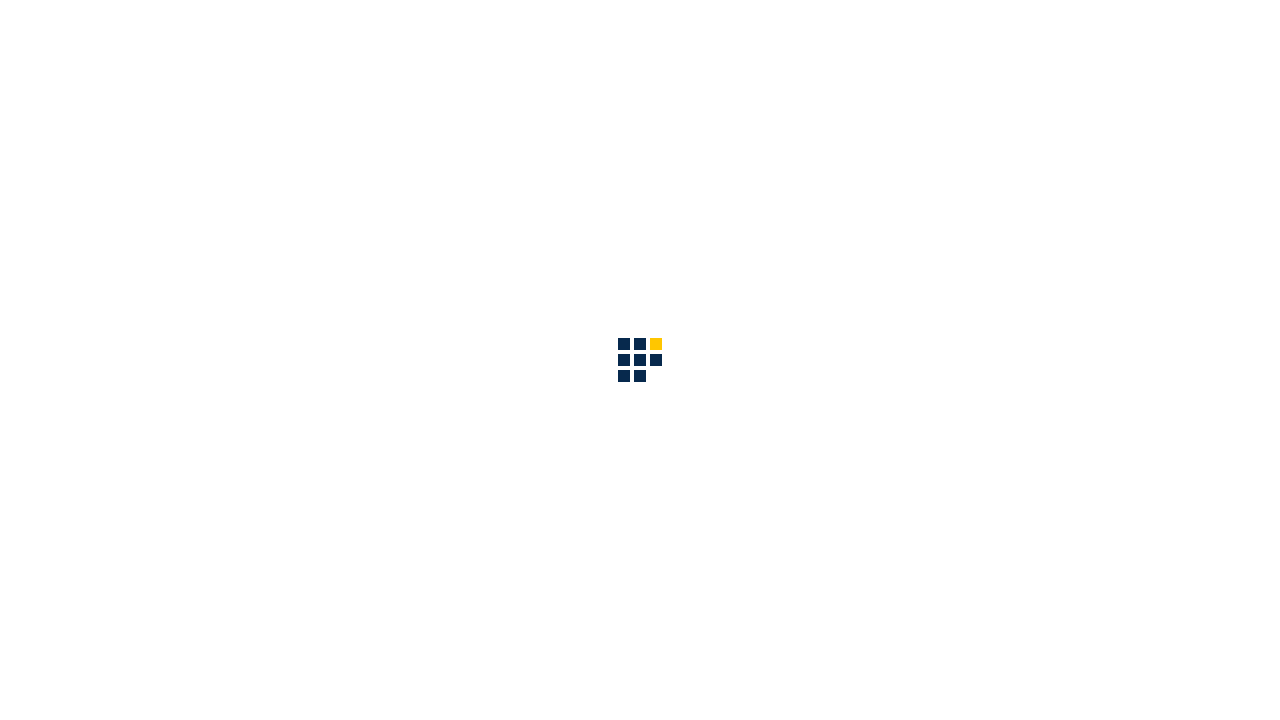

Closed new tab
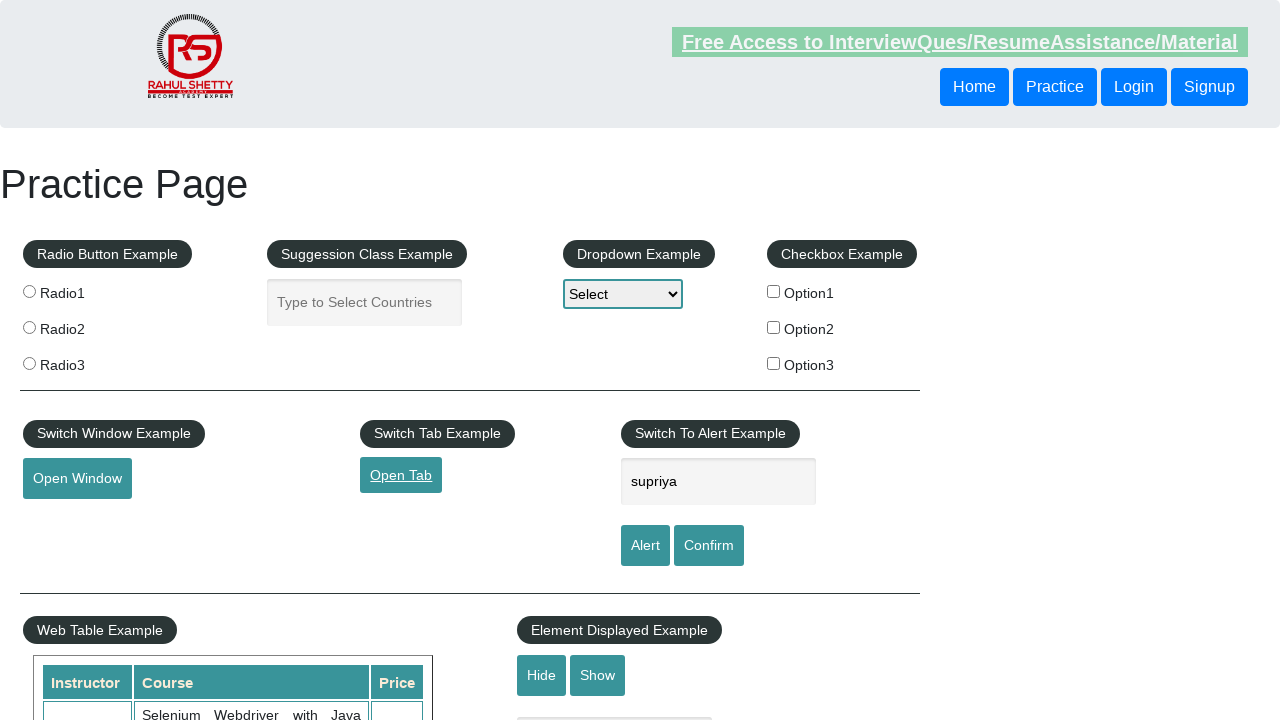

Retrieved original page title: 'Practice Page'
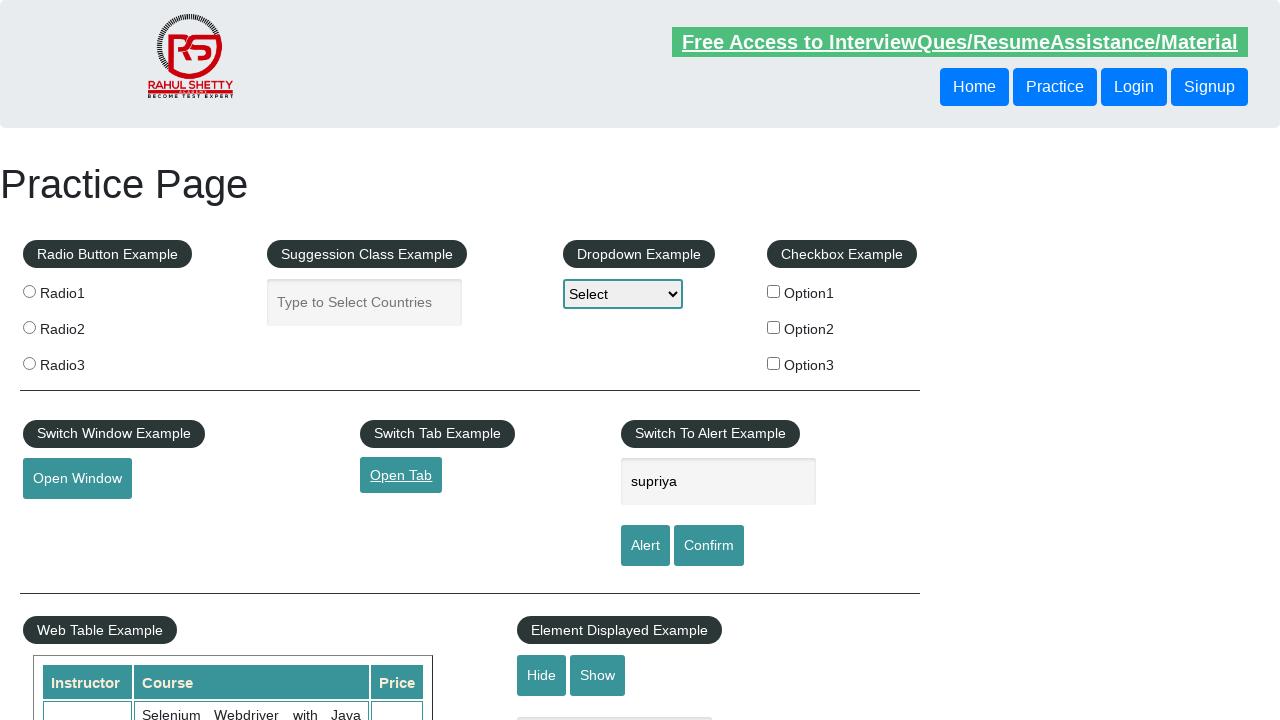

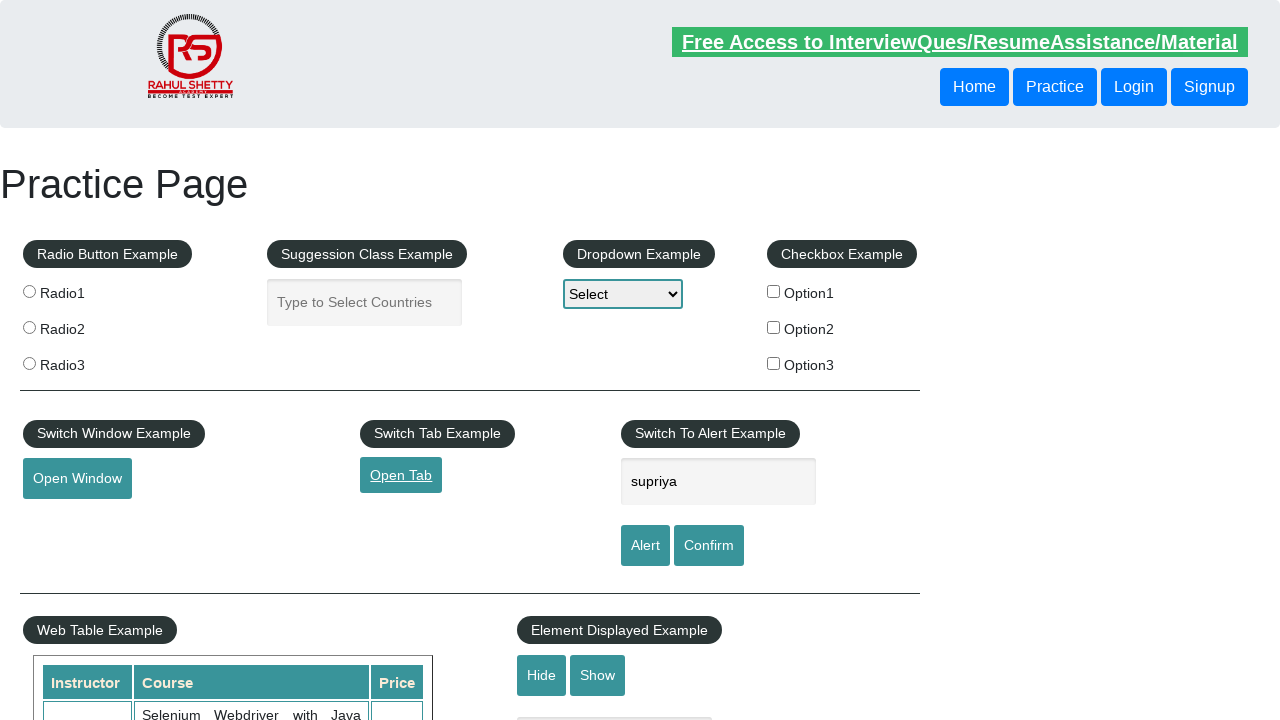